Tests dynamic dropdown functionality by selecting origin and destination airports from dropdown menus on a flight booking practice page

Starting URL: https://rahulshettyacademy.com/dropdownsPractise

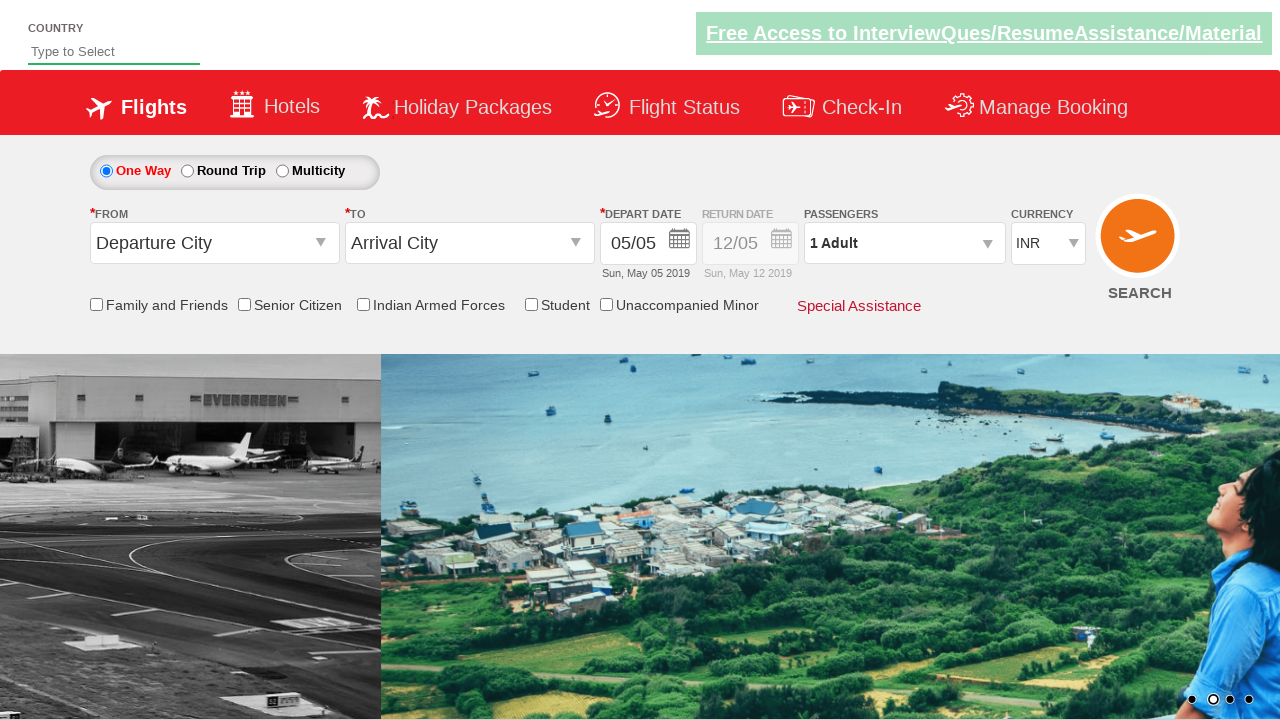

Clicked on origin station dropdown at (214, 243) on #ctl00_mainContent_ddl_originStation1_CTXT
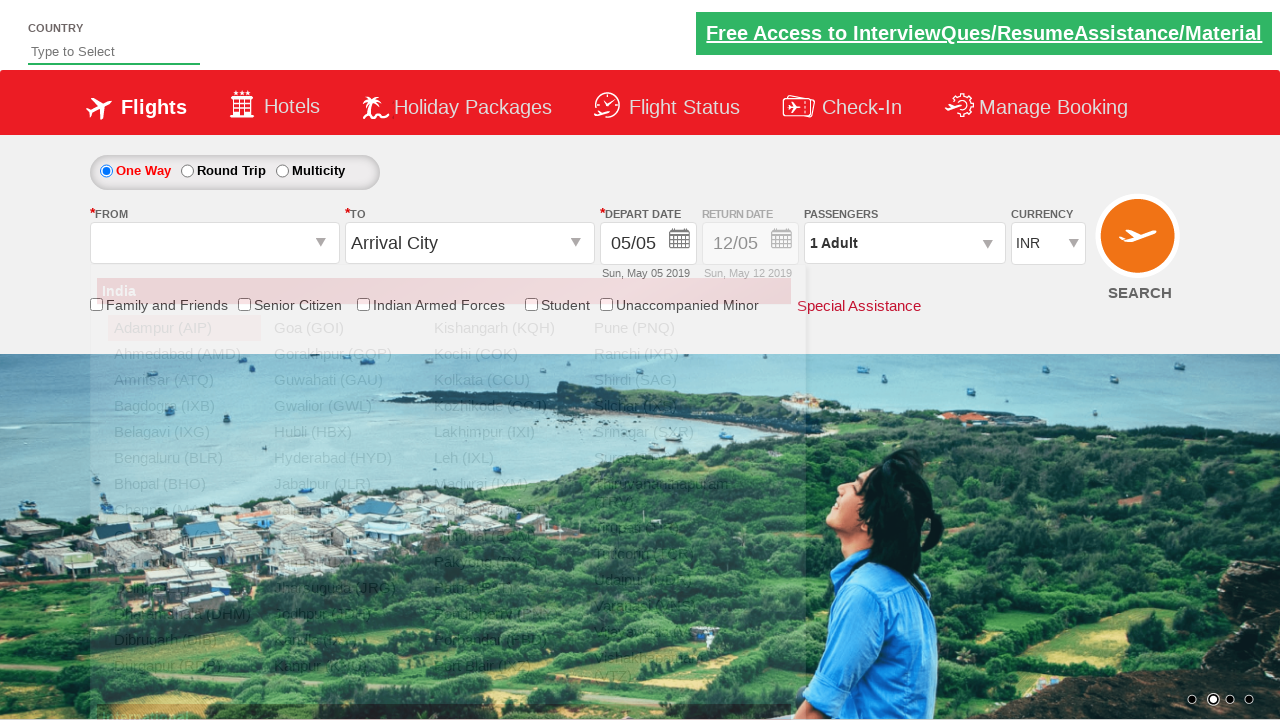

Origin dropdown options loaded, Bangalore (BLR) option is visible
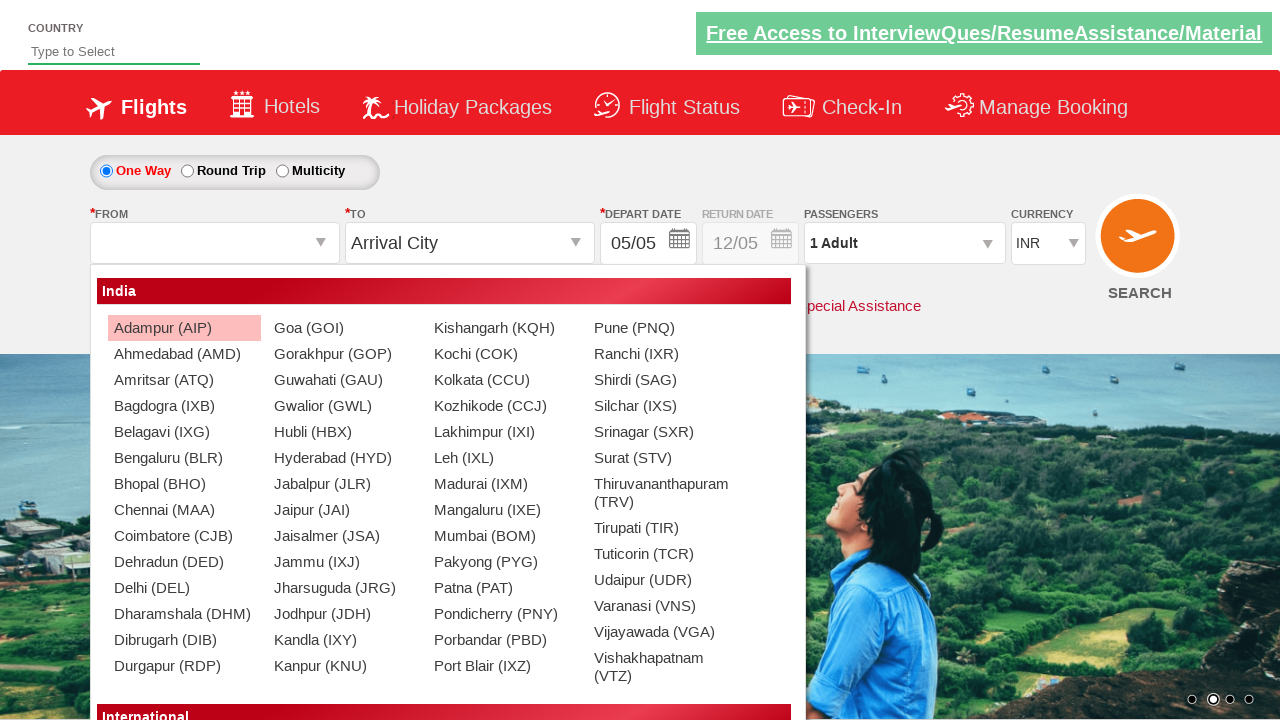

Selected Bangalore (BLR) as origin airport at (184, 458) on xpath=//a[@value='BLR']
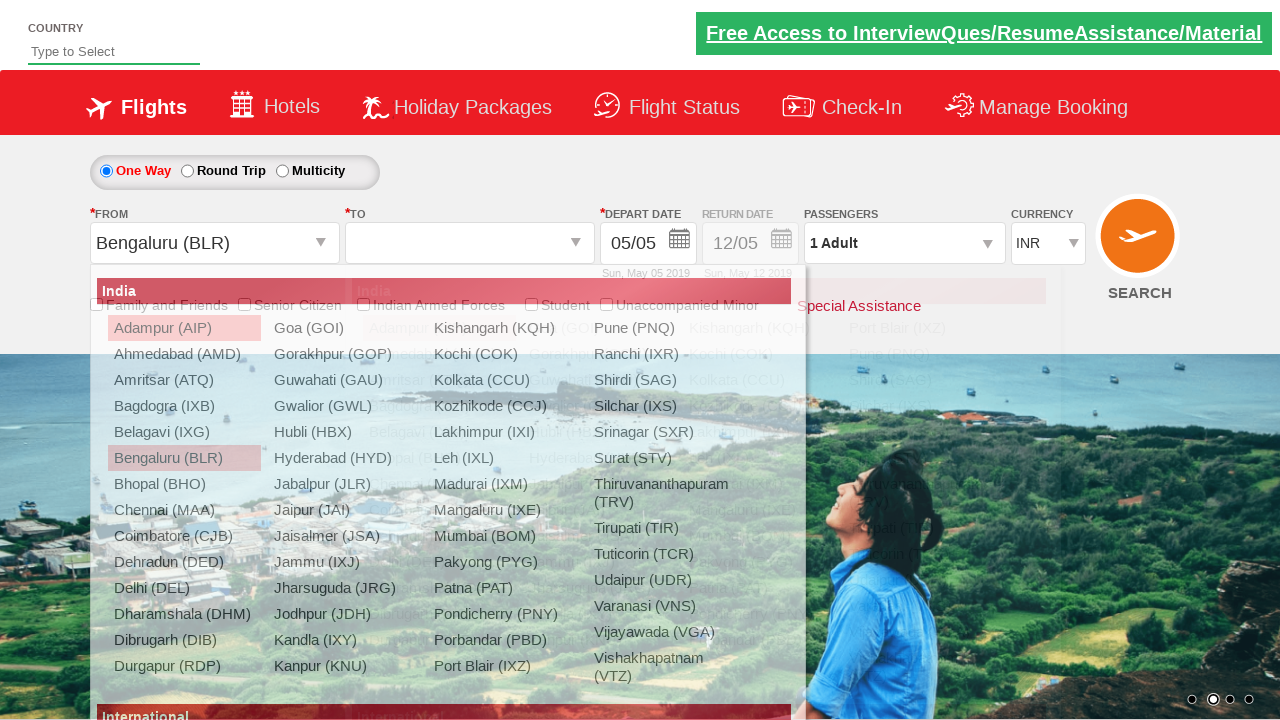

Clicked on destination station dropdown at (470, 243) on #ctl00_mainContent_ddl_destinationStation1_CTXT
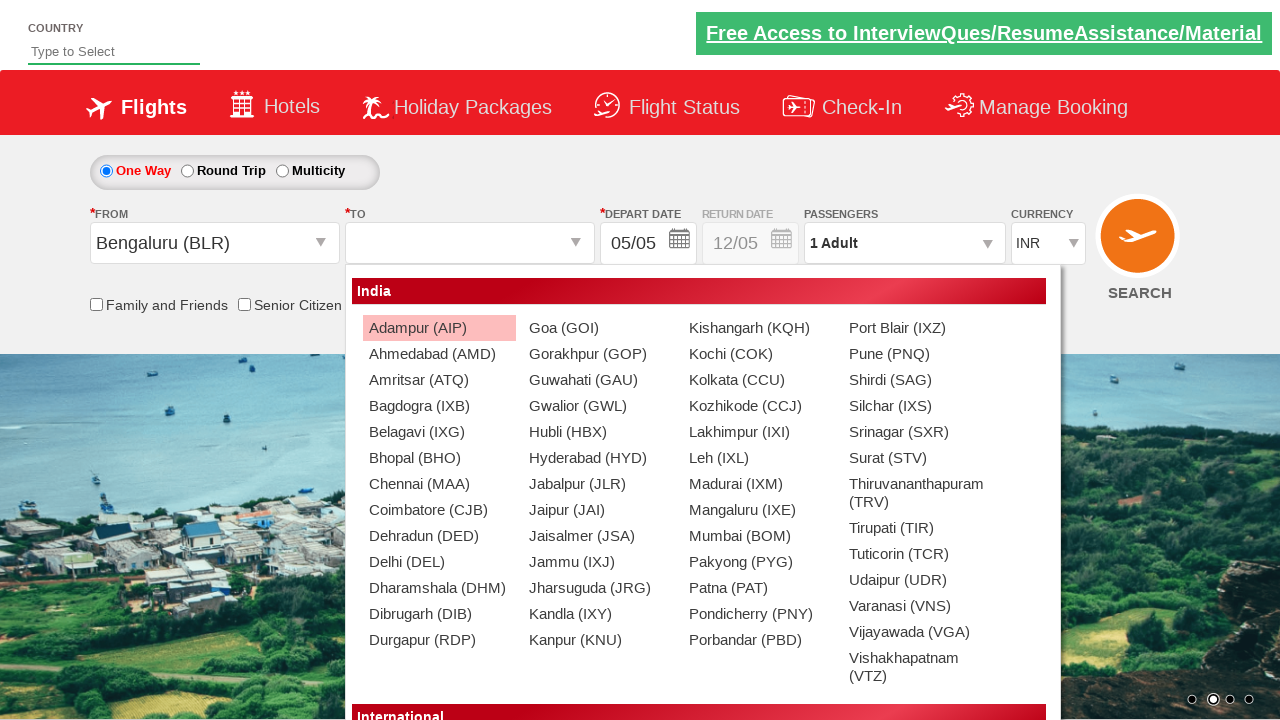

Destination dropdown options loaded, Chennai (MAA) option is visible
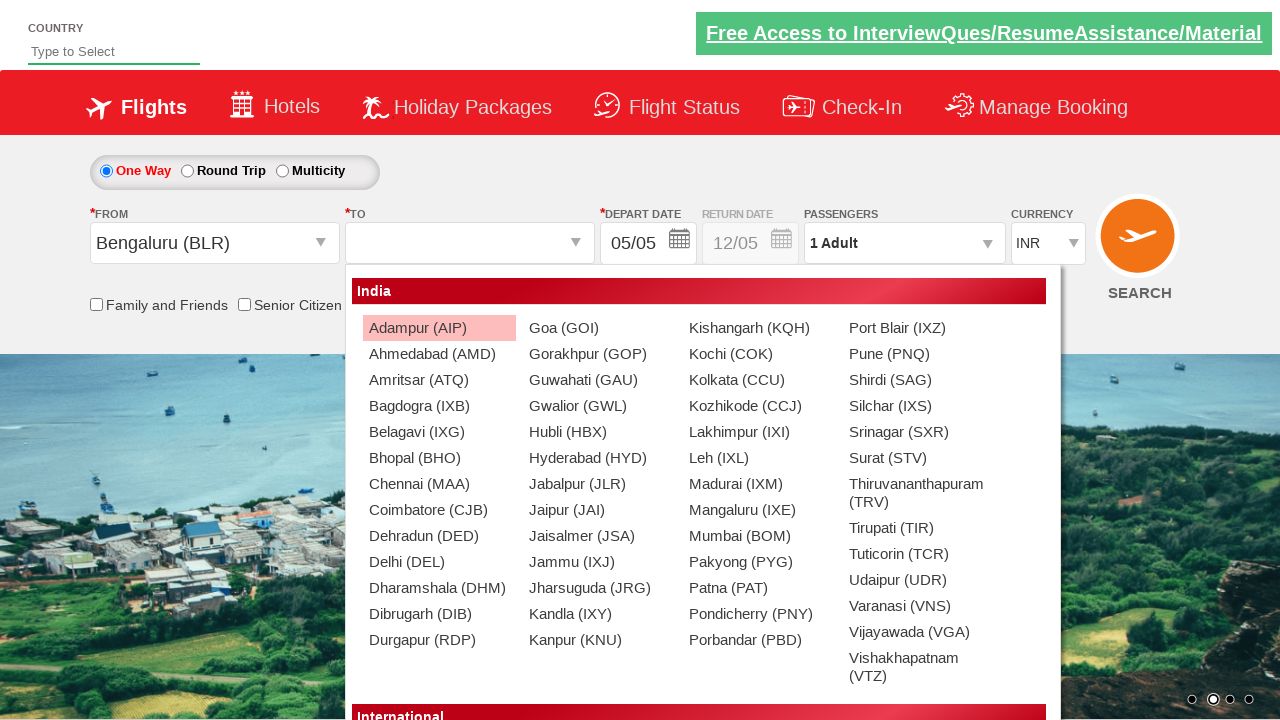

Selected Chennai (MAA) as destination airport at (439, 484) on xpath=//div[@id='ctl00_mainContent_ddl_destinationStation1_CTNR']//a[@value='MAA
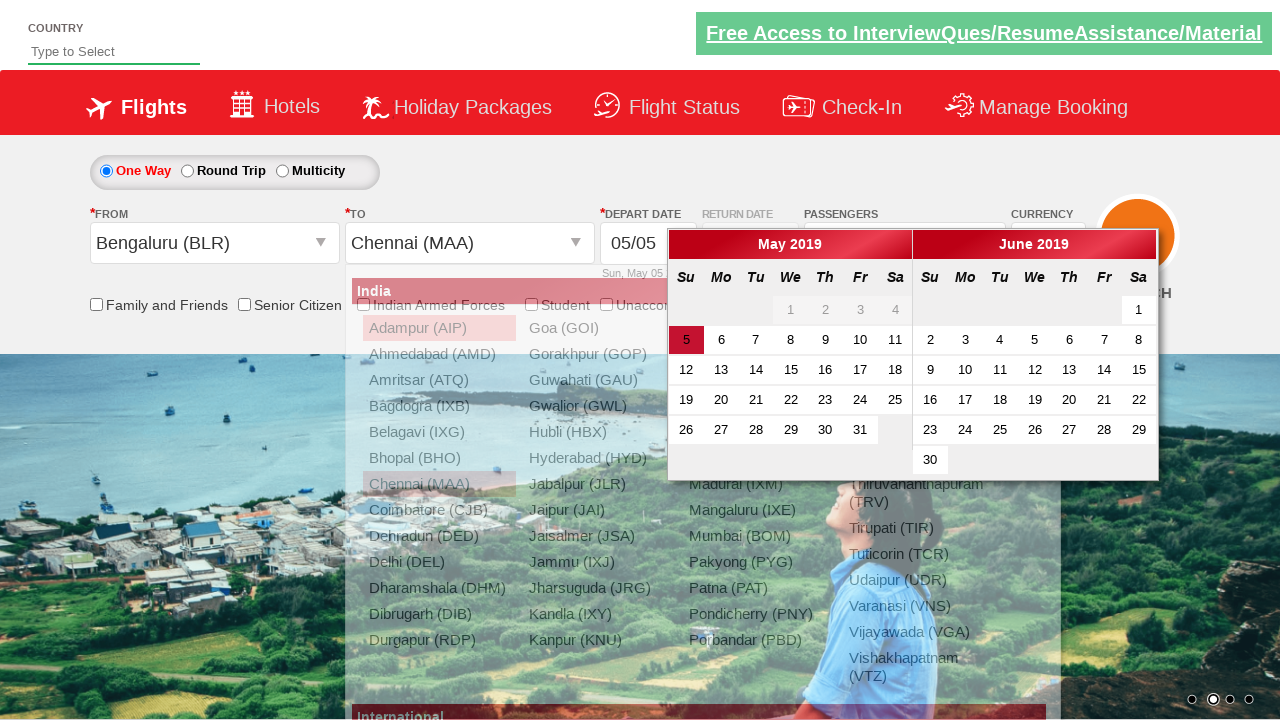

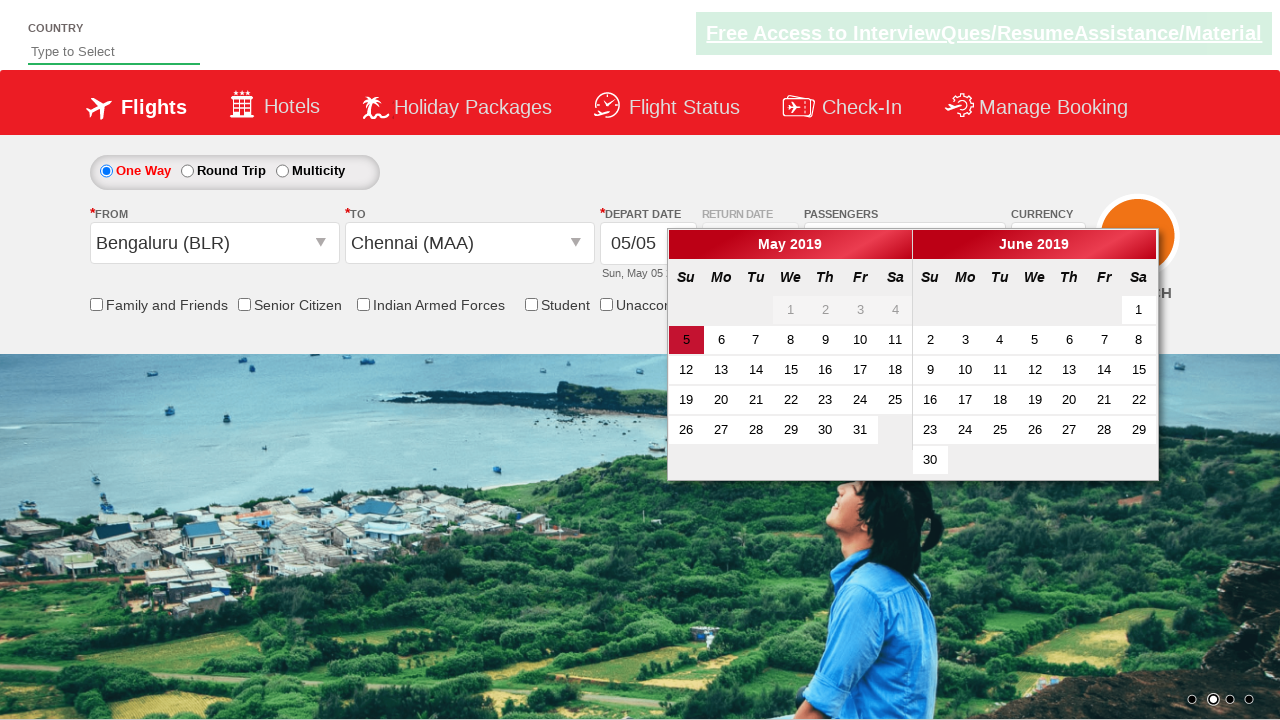